Navigates to the Omayo blog page, scrolls to a disabled text box element, and uses JavaScript to set its value to "Automation Testing"

Starting URL: https://omayo.blogspot.com/

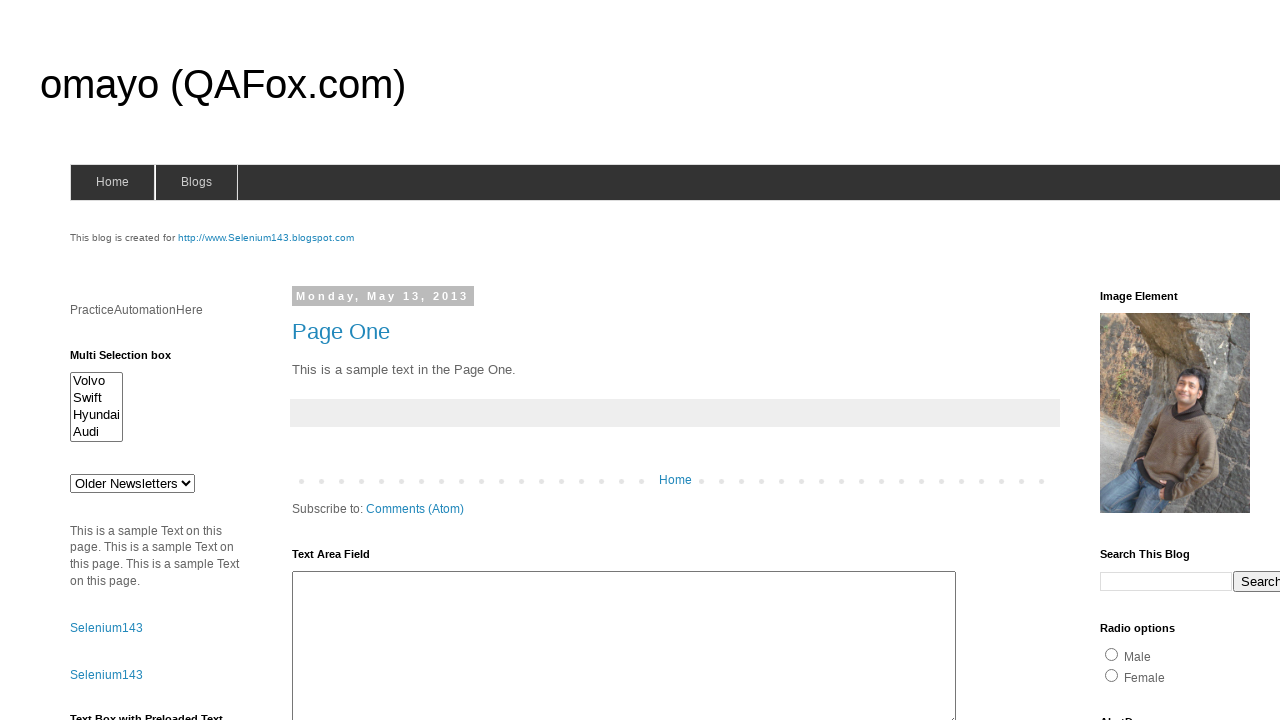

Located disabled text box element with id 'tb2'
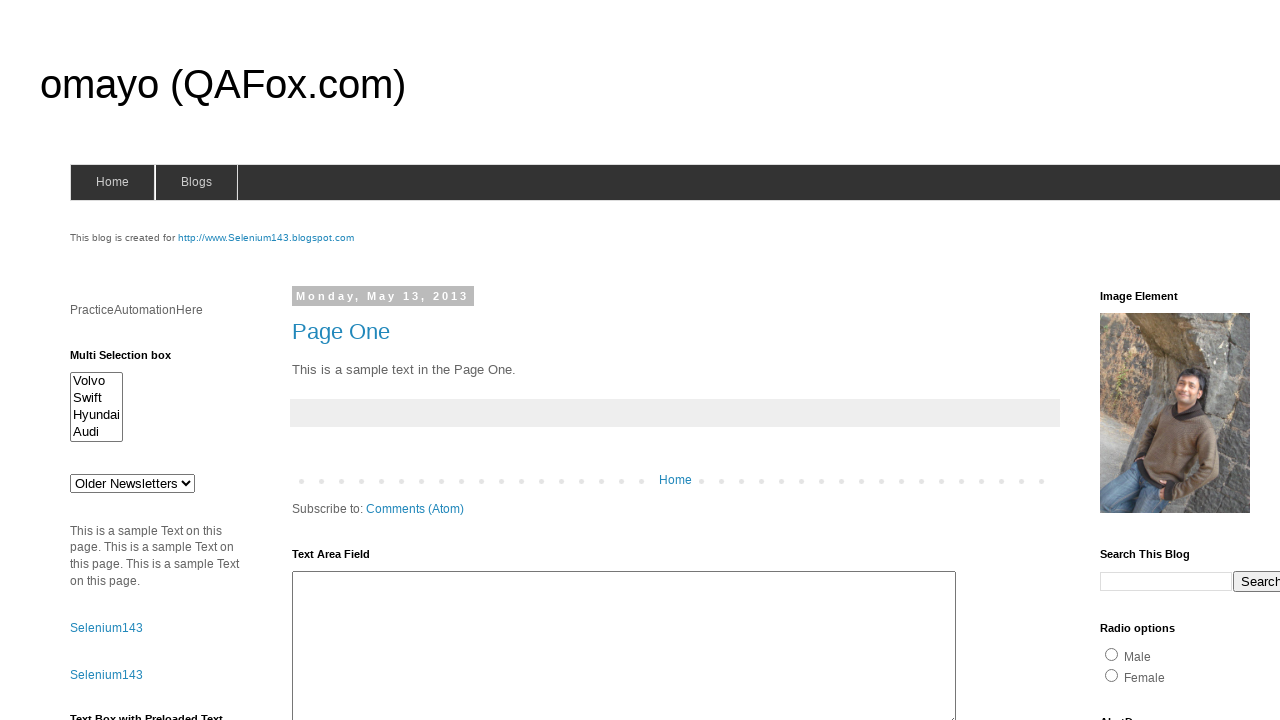

Scrolled to disabled text box element to ensure it's in viewport
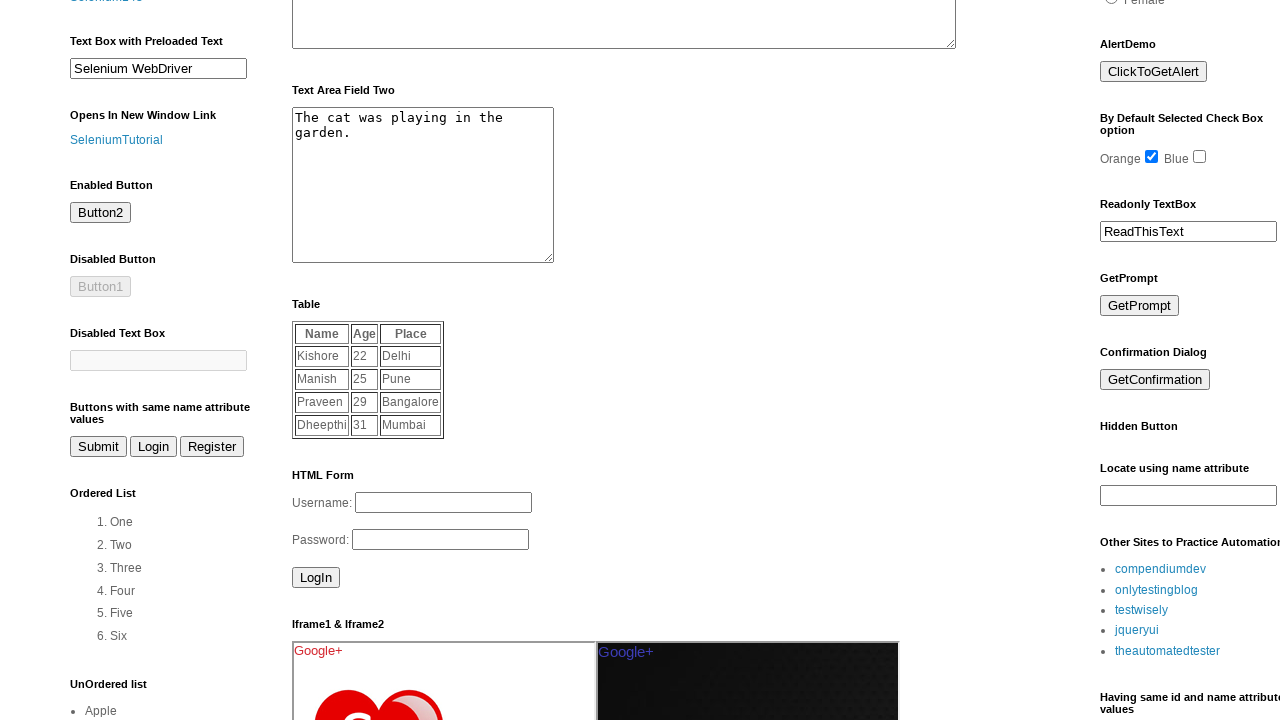

Used JavaScript to set disabled text box value to 'Automation Testing'
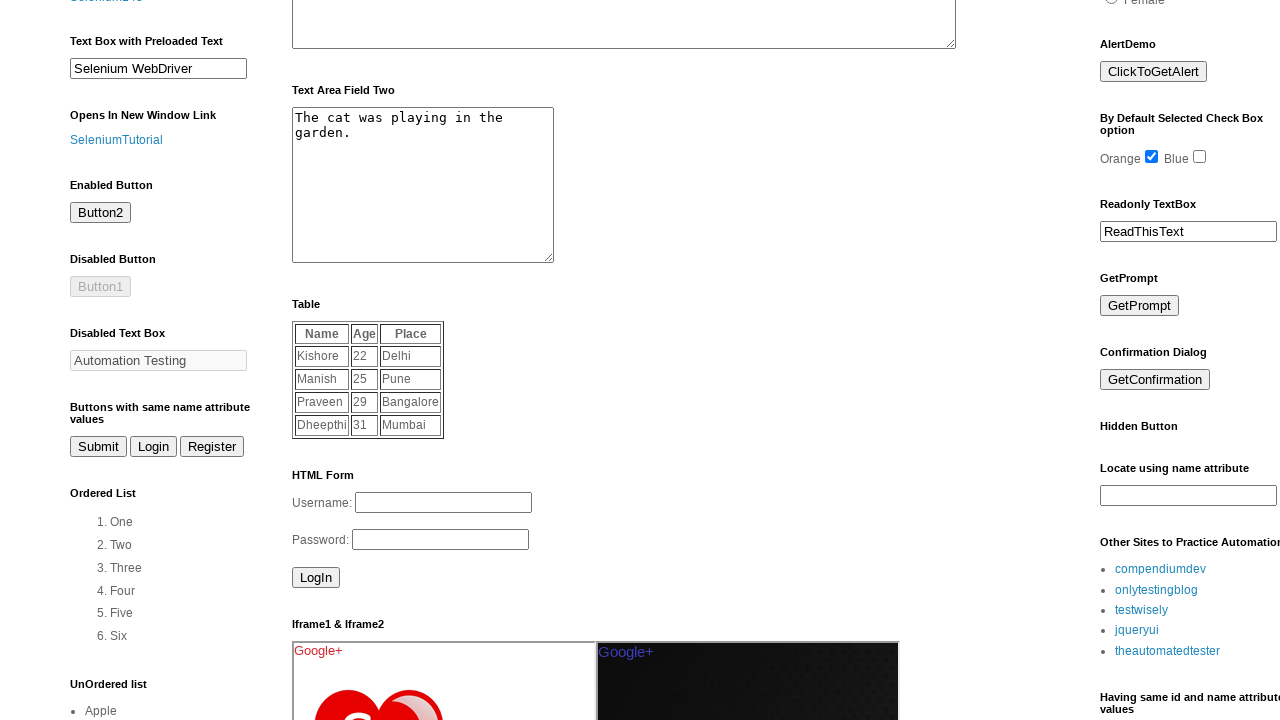

Waited 1 second to ensure the value was set
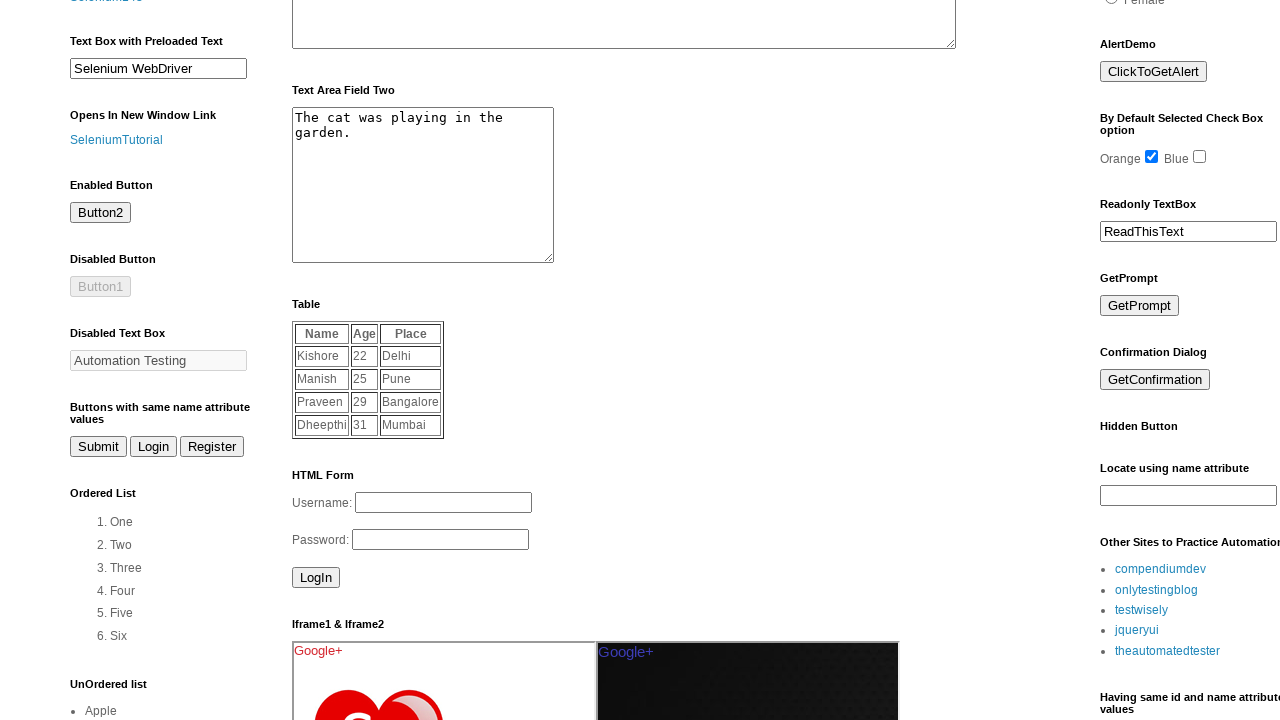

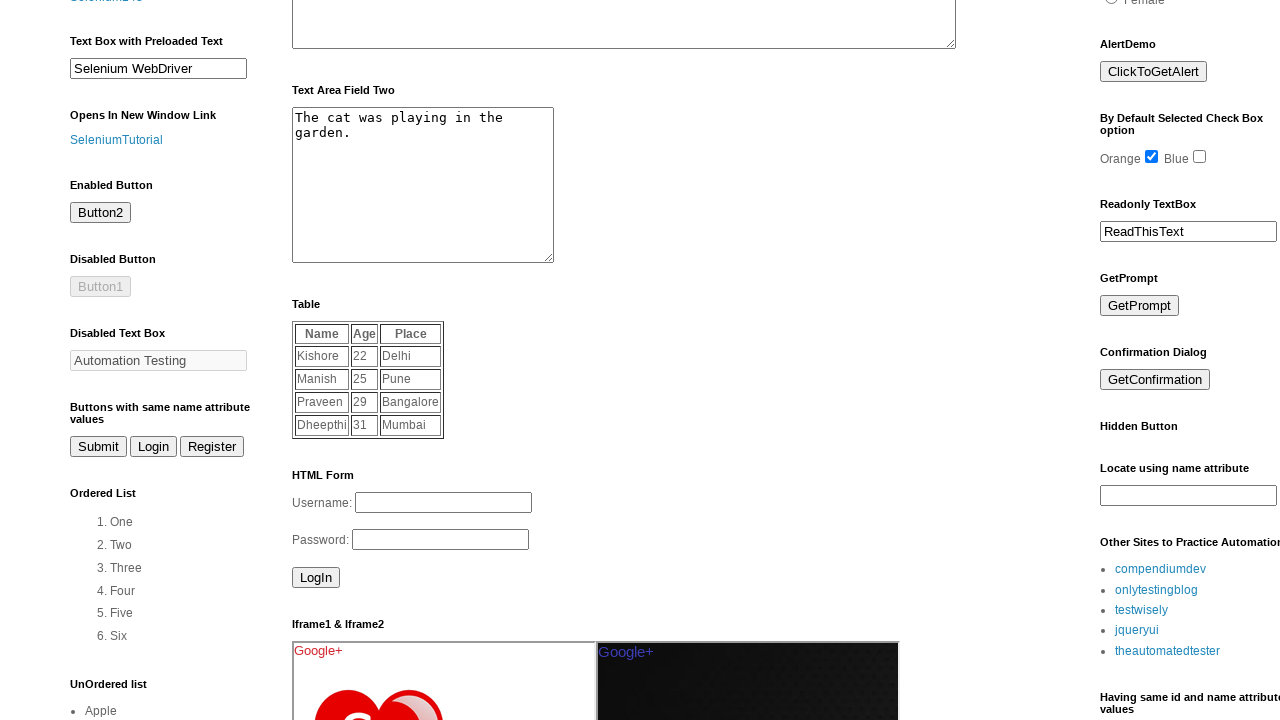